Tests JavaScript prompt alert functionality by clicking a button to trigger a prompt, entering text, and accepting the alert

Starting URL: https://the-internet.herokuapp.com/javascript_alerts

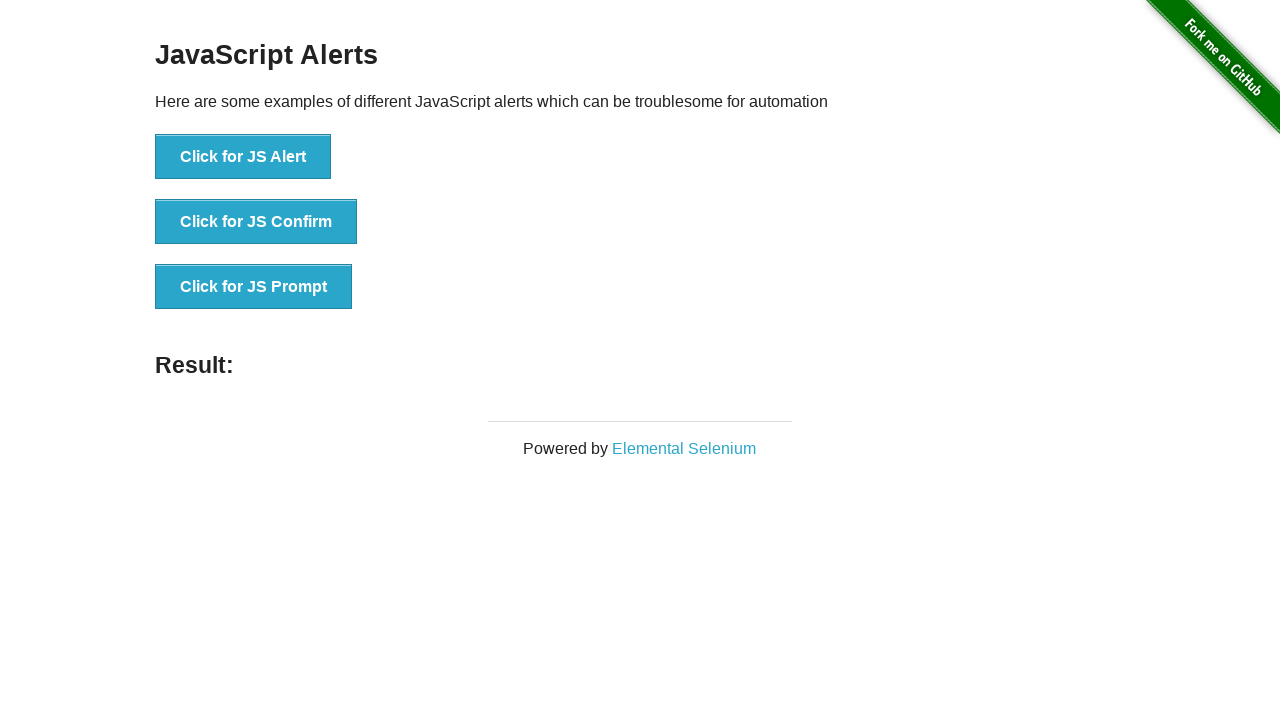

Clicked button to trigger JavaScript prompt alert at (254, 287) on button[onclick='jsPrompt()']
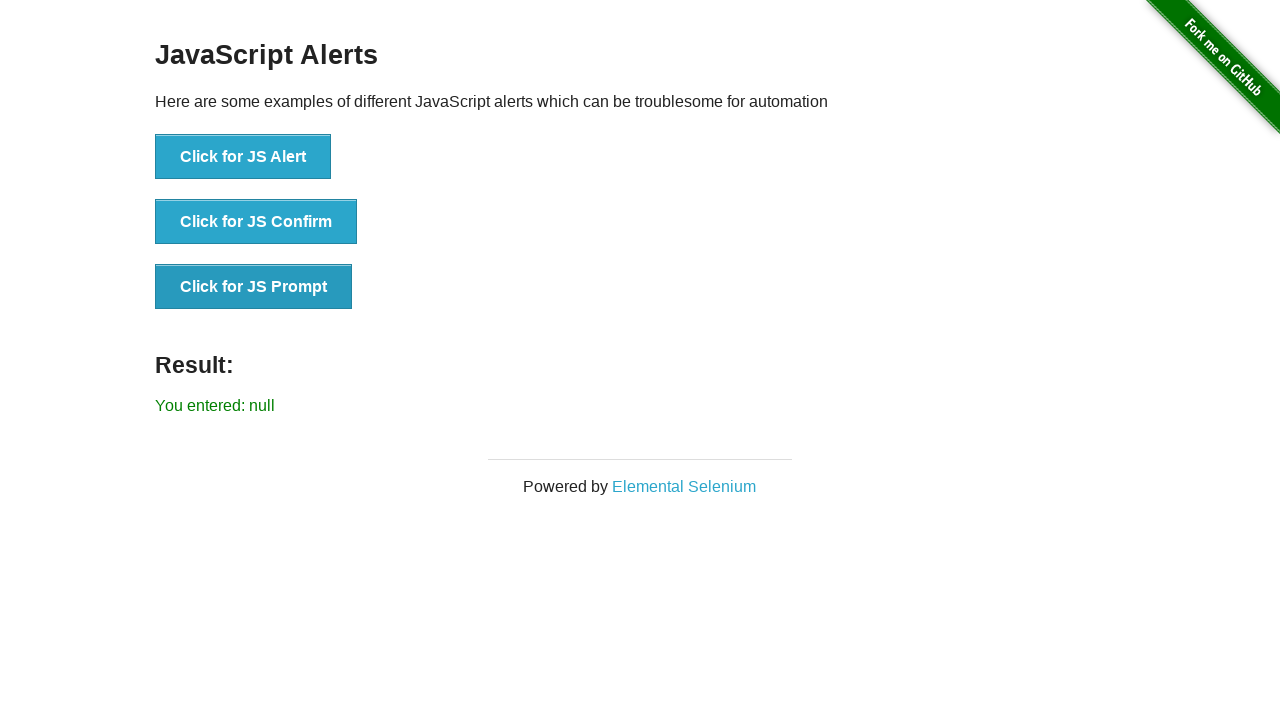

Set up dialog handler to accept prompt with text 'Selamlar'
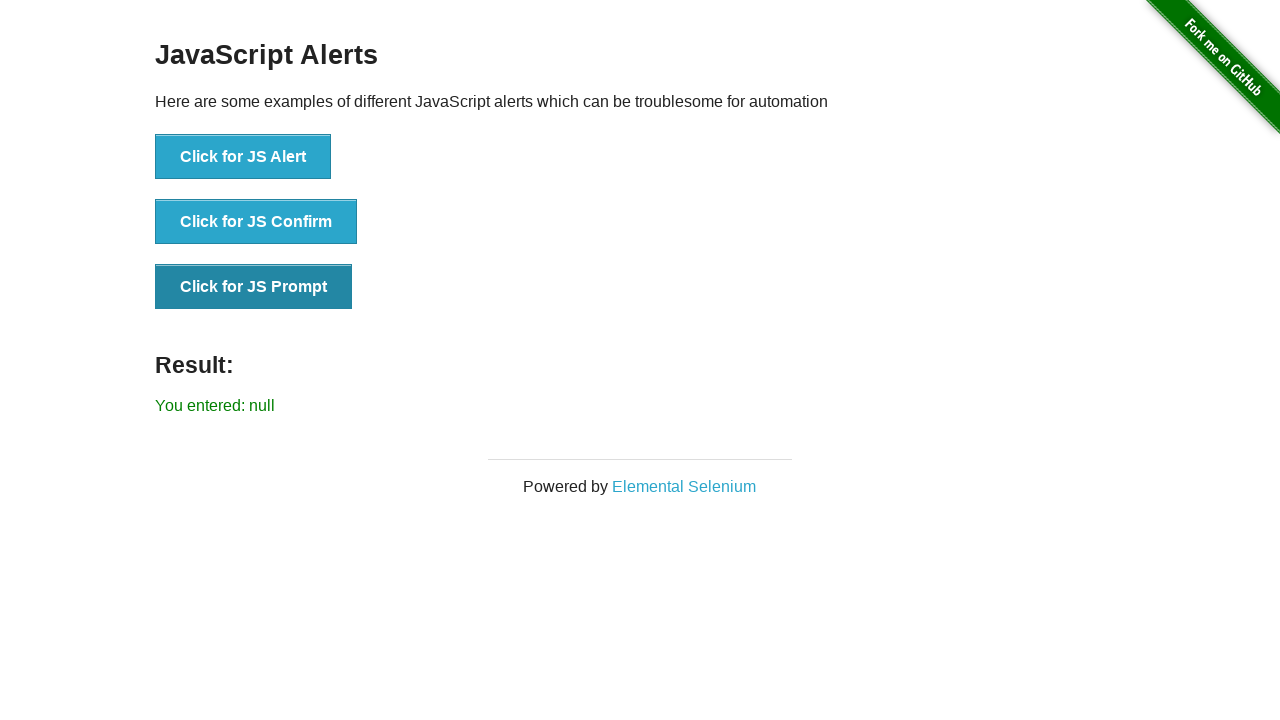

Clicked button again to trigger prompt and test dialog acceptance at (254, 287) on button[onclick='jsPrompt()']
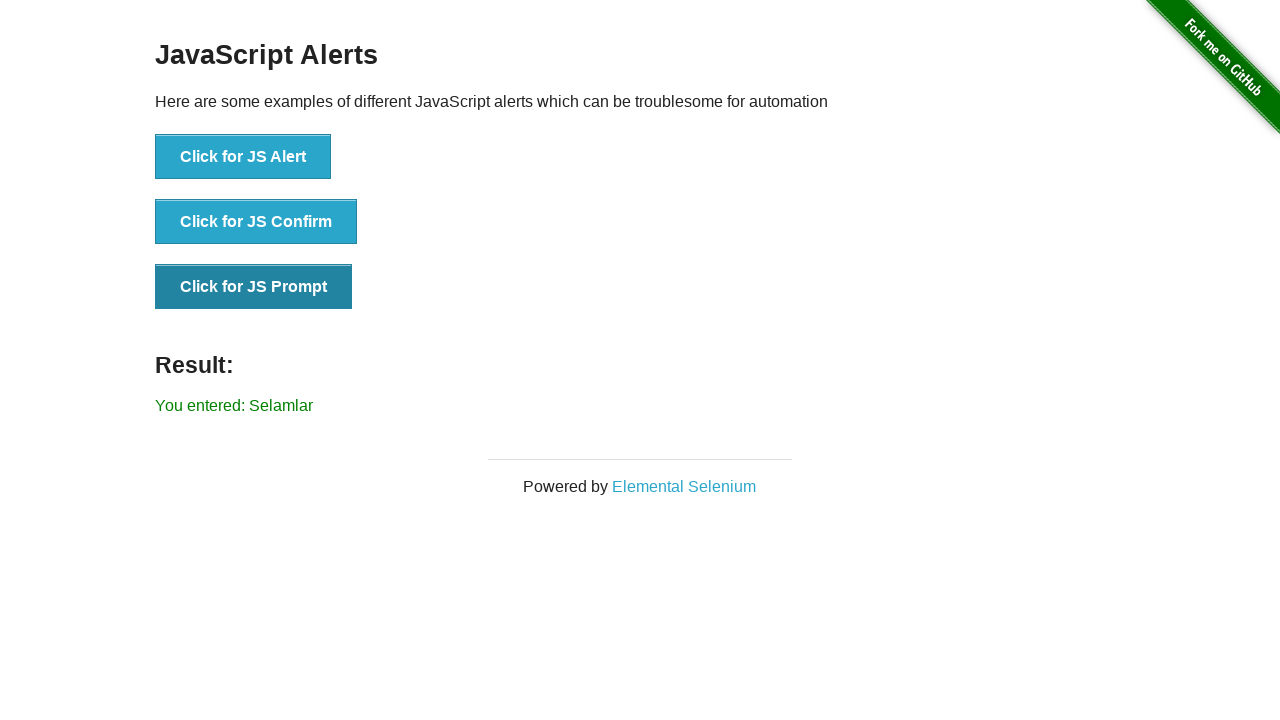

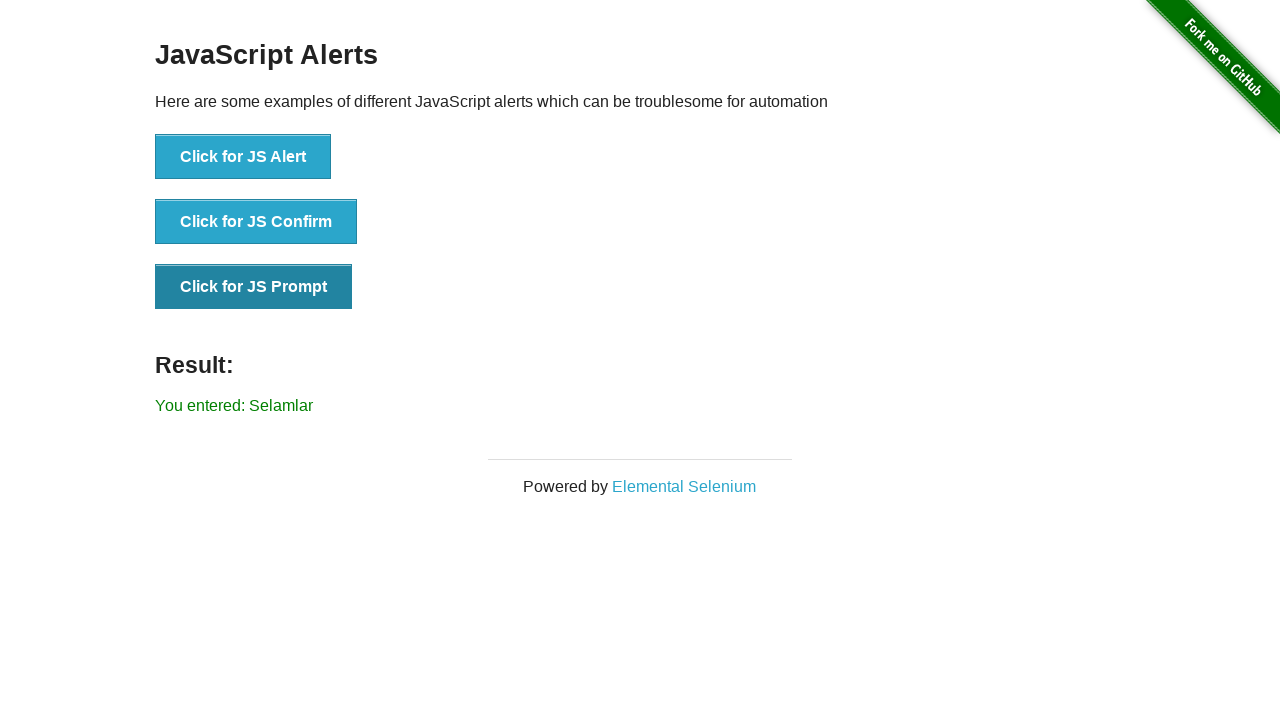